Tests football statistics page navigation by clicking the "All matches" filter button and selecting "Germany" from the country dropdown to filter match results.

Starting URL: https://www.adamchoi.co.uk/teamgoals/detailed

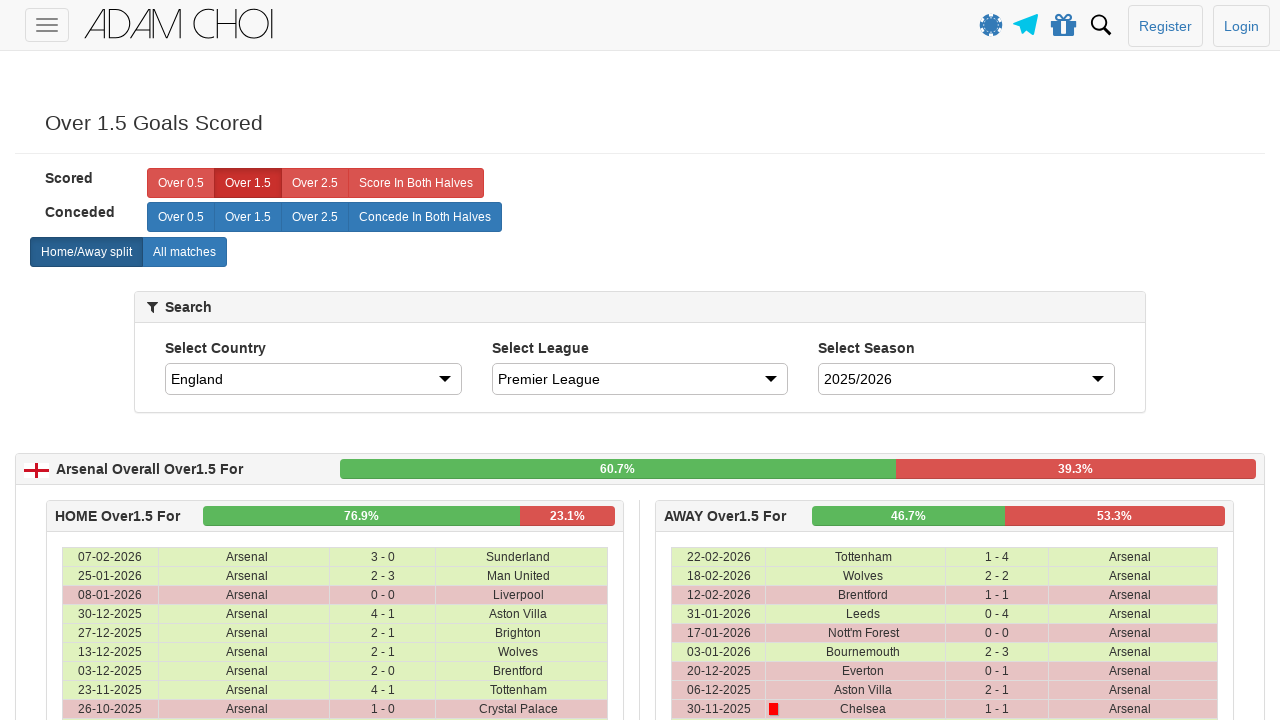

Clicked 'All matches' filter button at (184, 252) on label[analytics-event='All matches']
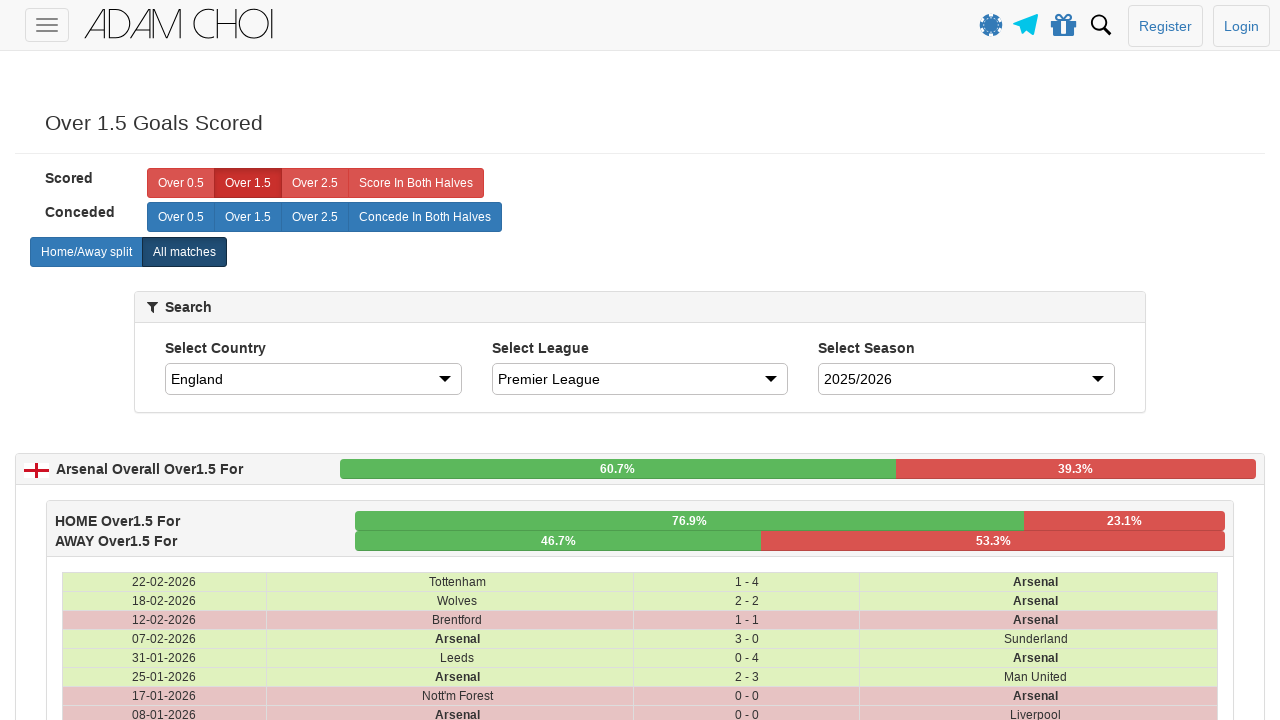

Selected 'Germany' from country dropdown on #country
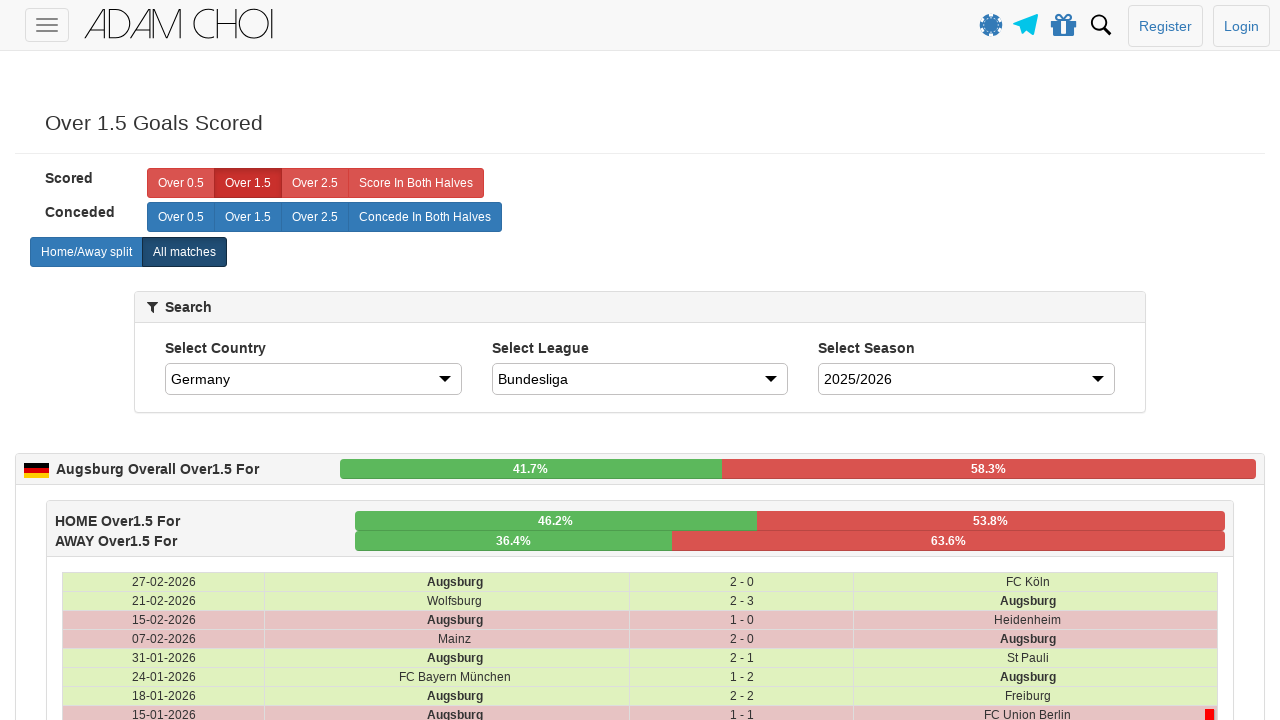

Match results table loaded after filtering
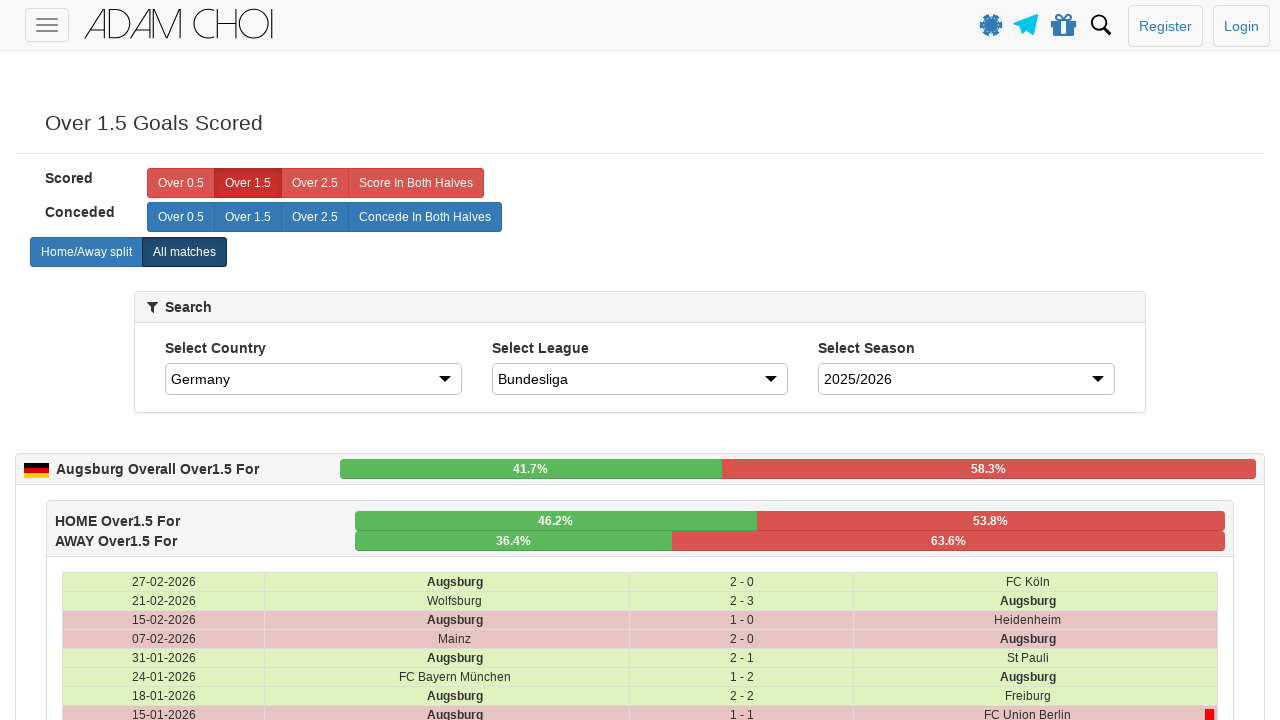

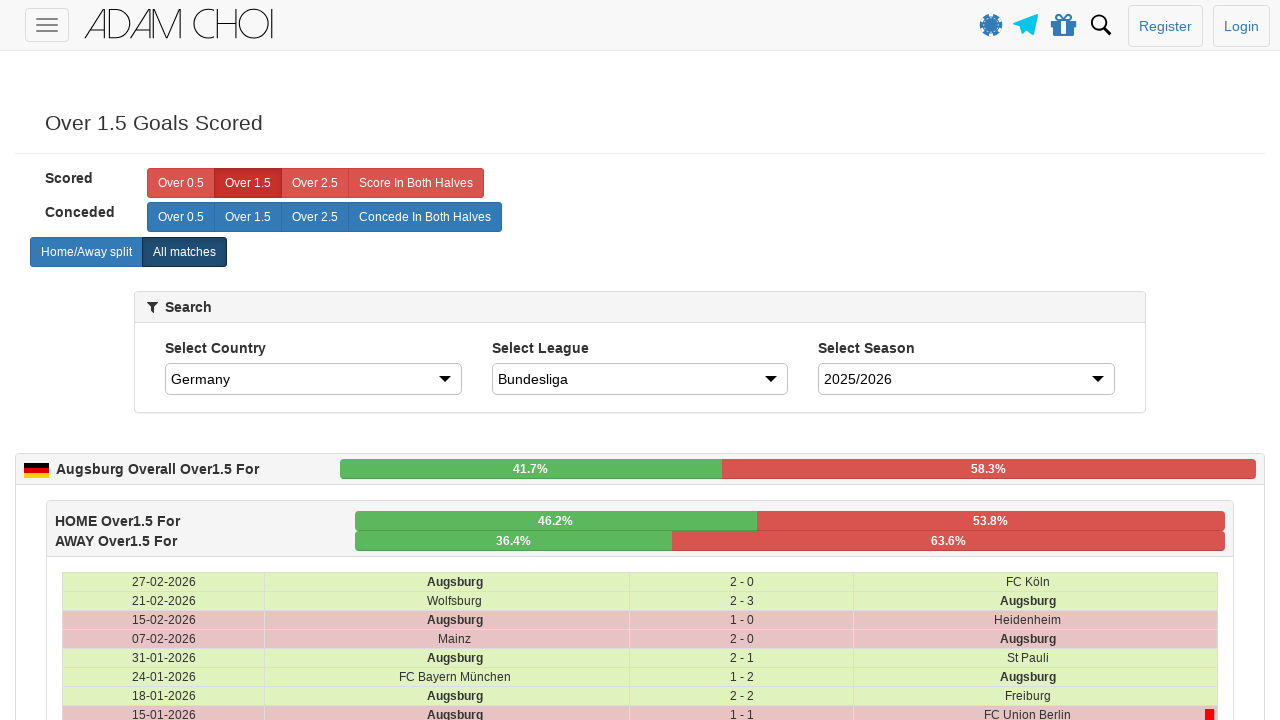